Tests registration form by filling required fields (first name, last name, email) and verifying successful registration message

Starting URL: http://suninjuly.github.io/registration1.html

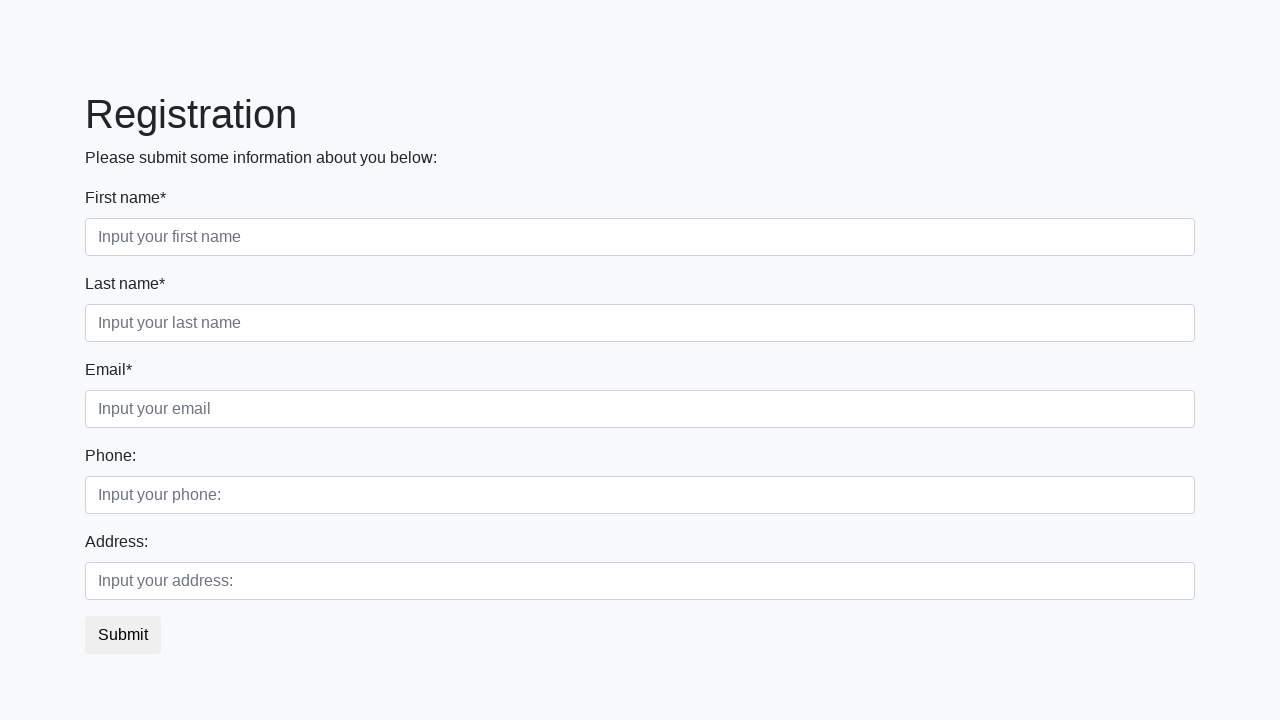

Filled first name field with 'Ivanov' on .first_block .form-control.first
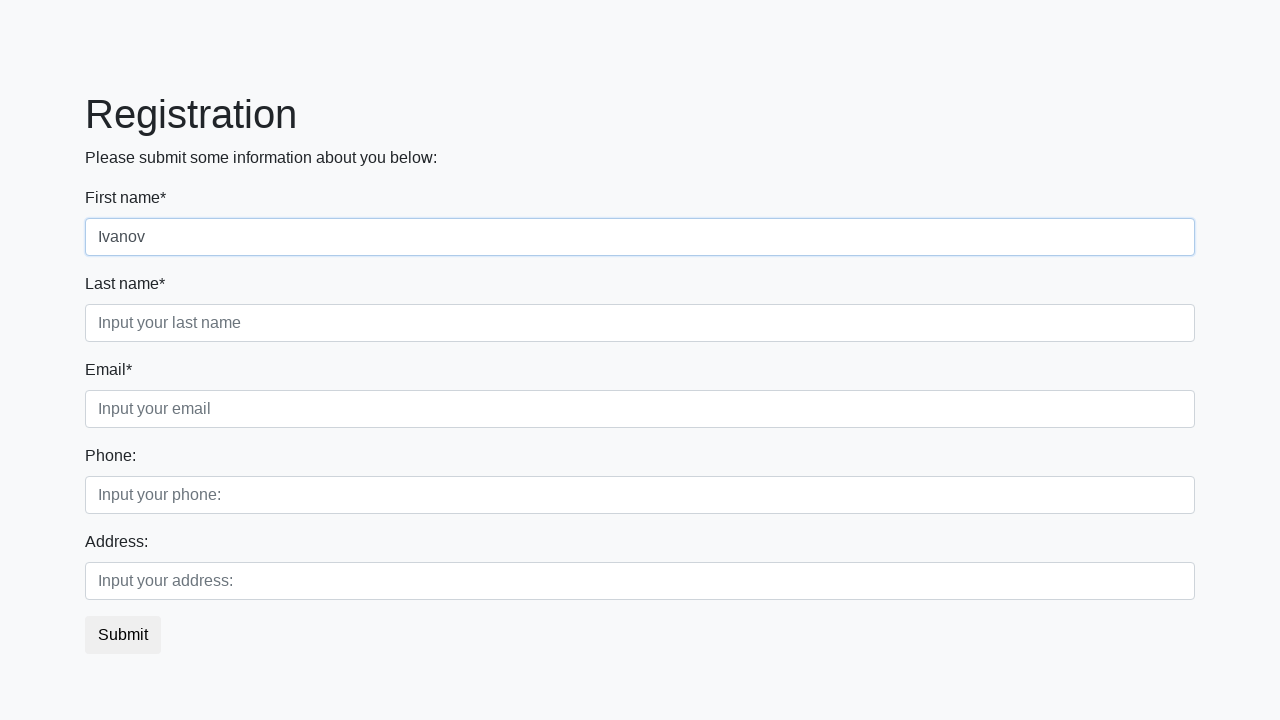

Filled last name field with 'Ivan' on .first_block .form-control.second
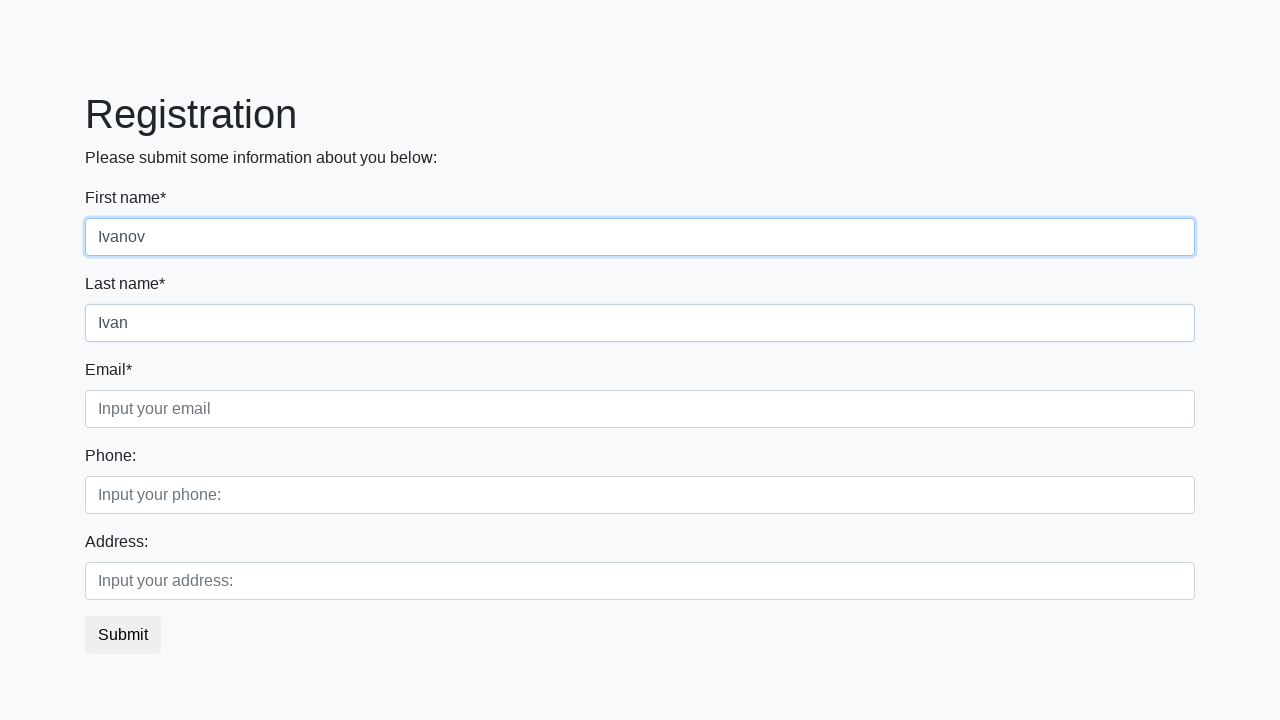

Filled email field with 'test@mail.com' on .first_block .form-control.third
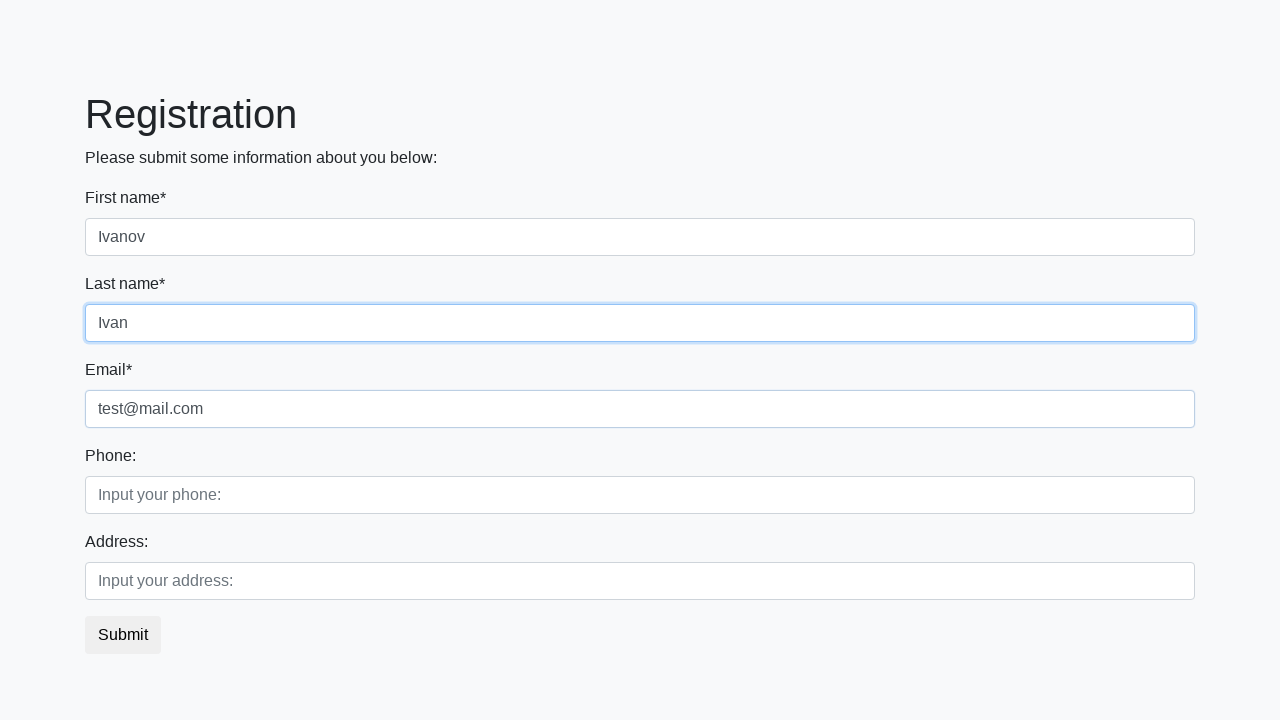

Clicked registration submit button at (123, 635) on button.btn
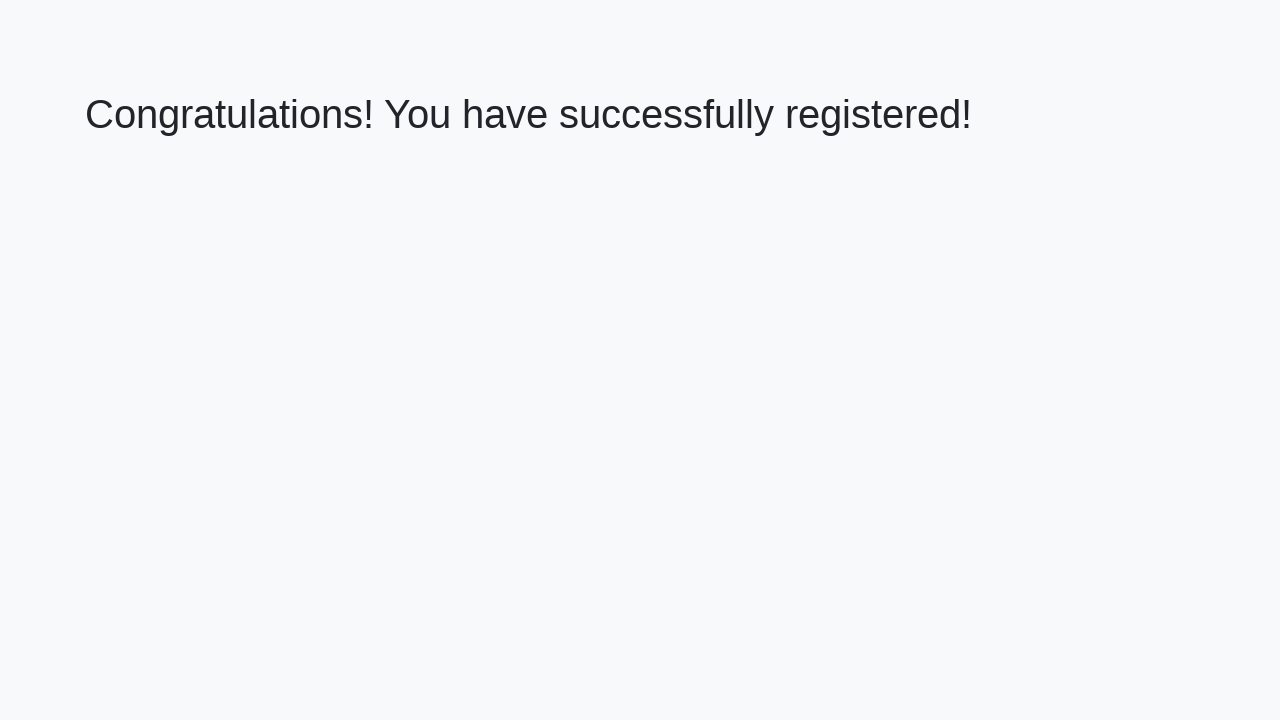

Success message heading loaded
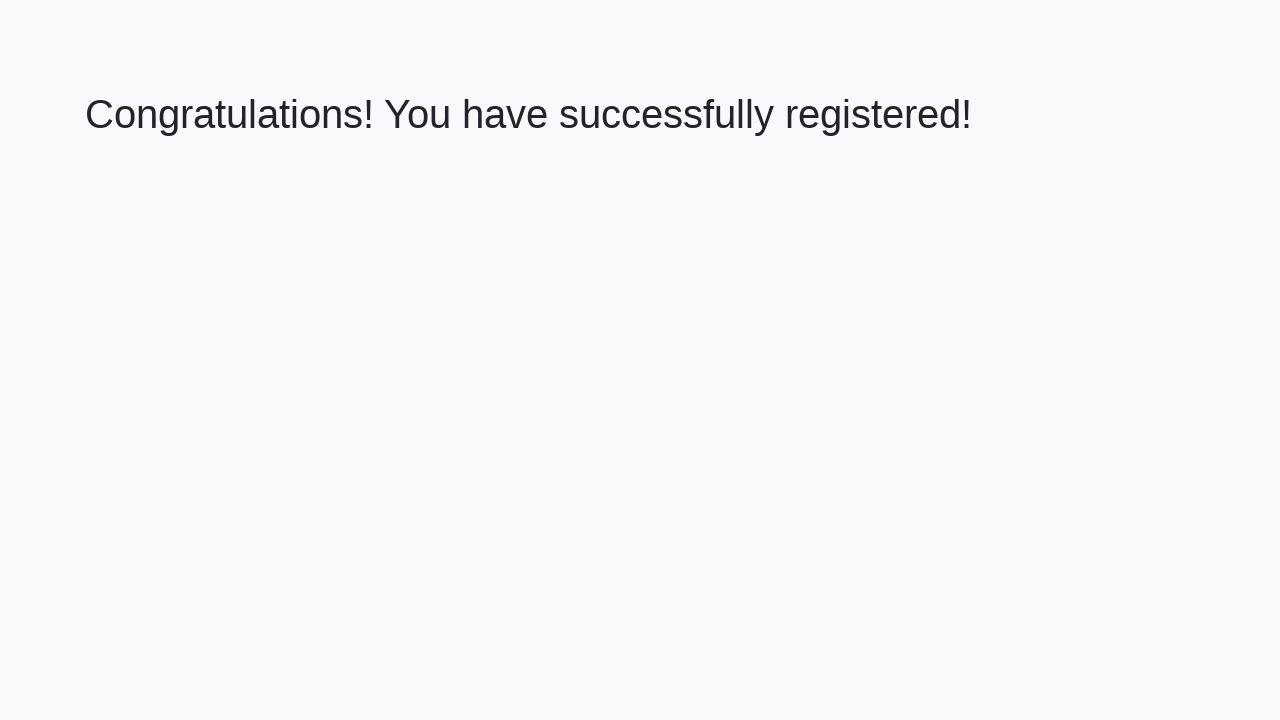

Retrieved success message text: 'Congratulations! You have successfully registered!'
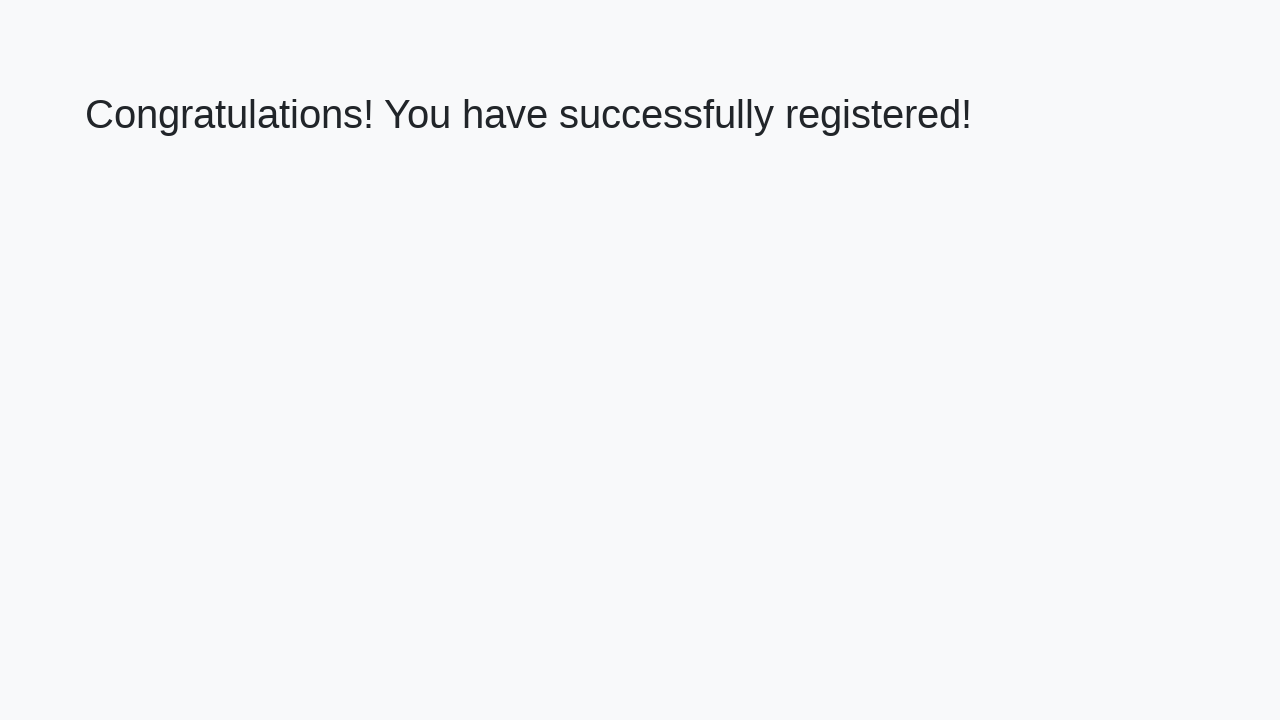

Verified successful registration message
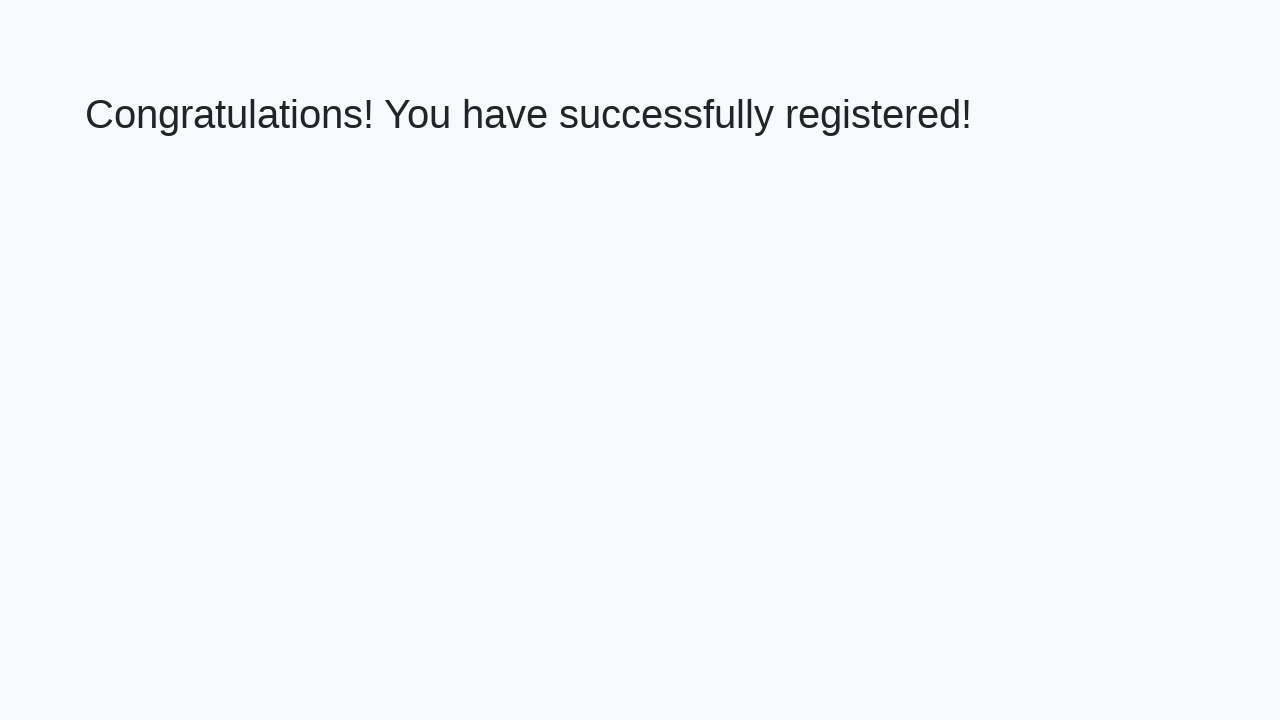

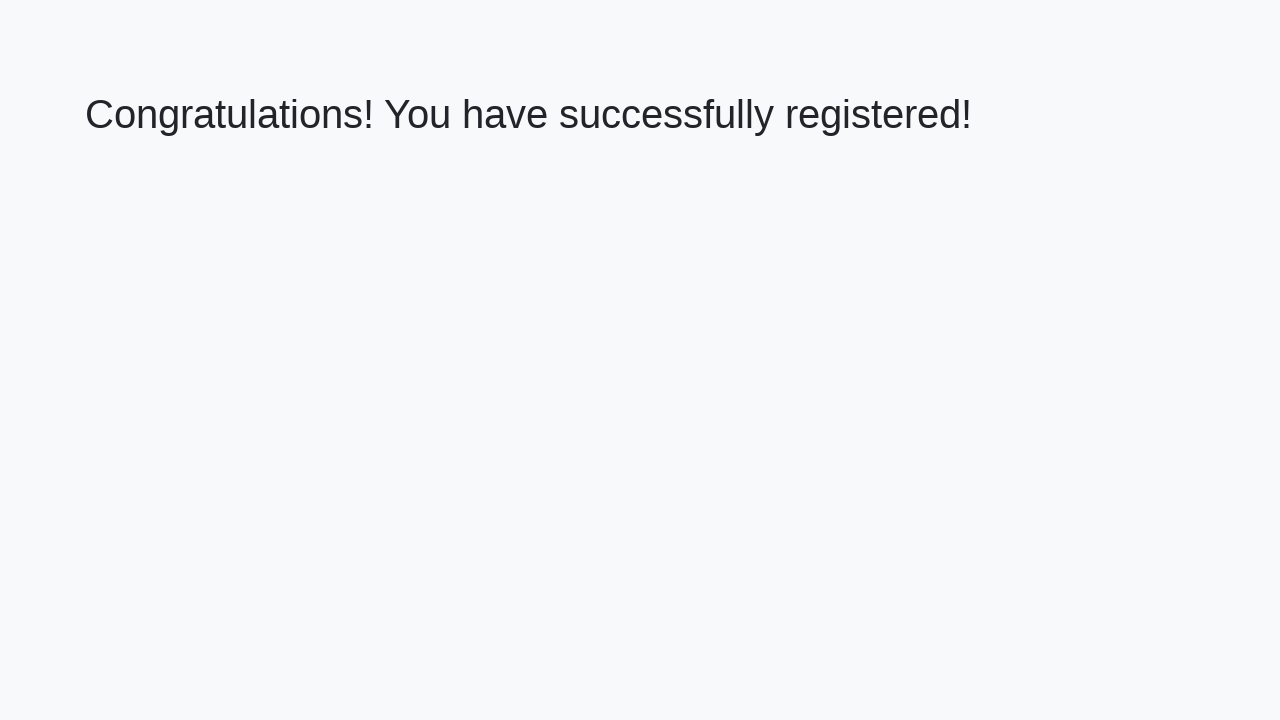